Navigates to JPL Space images page and clicks the Full Image button to view the featured image

Starting URL: https://data-class-jpl-space.s3.amazonaws.com/JPL_Space/index.html

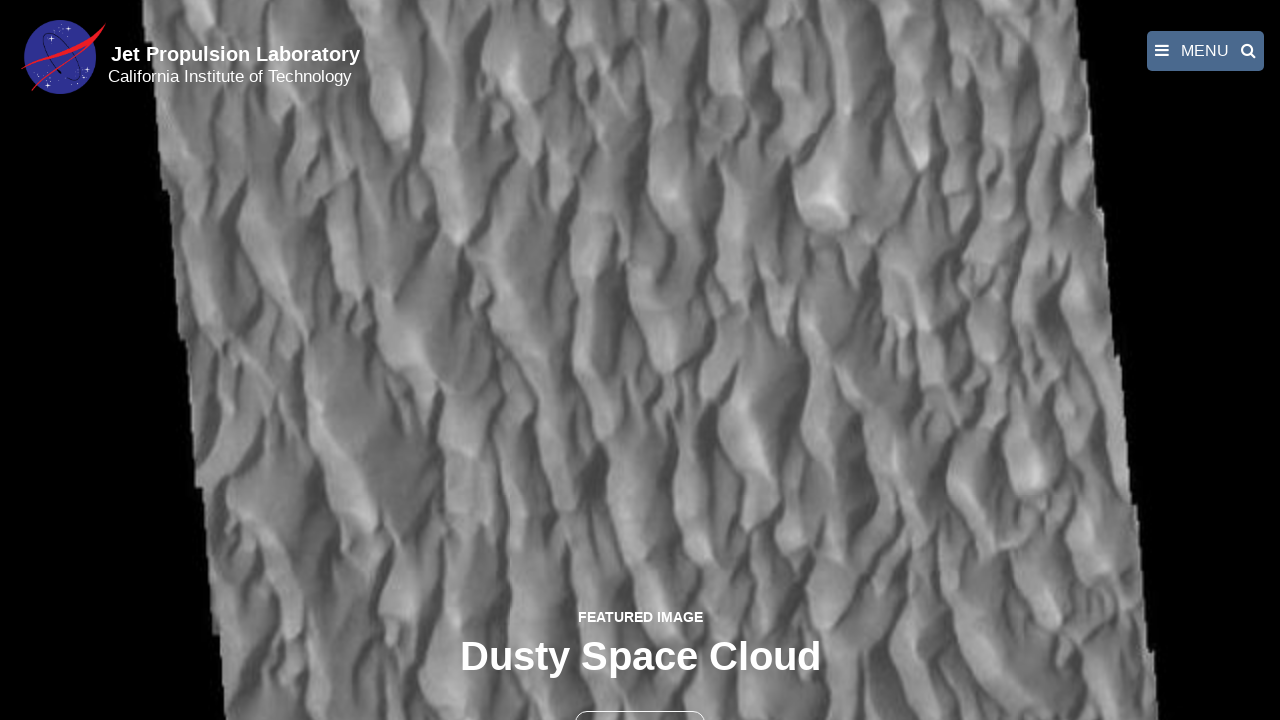

Navigated to JPL Space images page
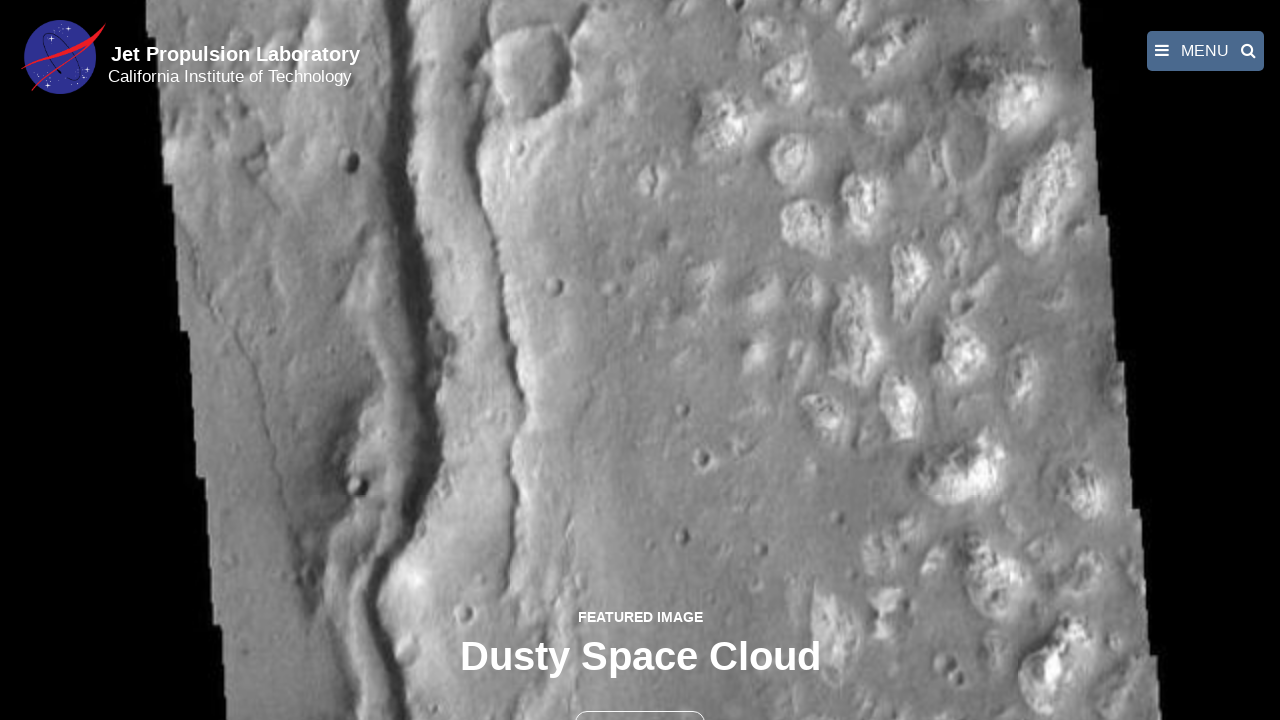

Clicked the Full Image button to view featured image at (640, 699) on button >> nth=1
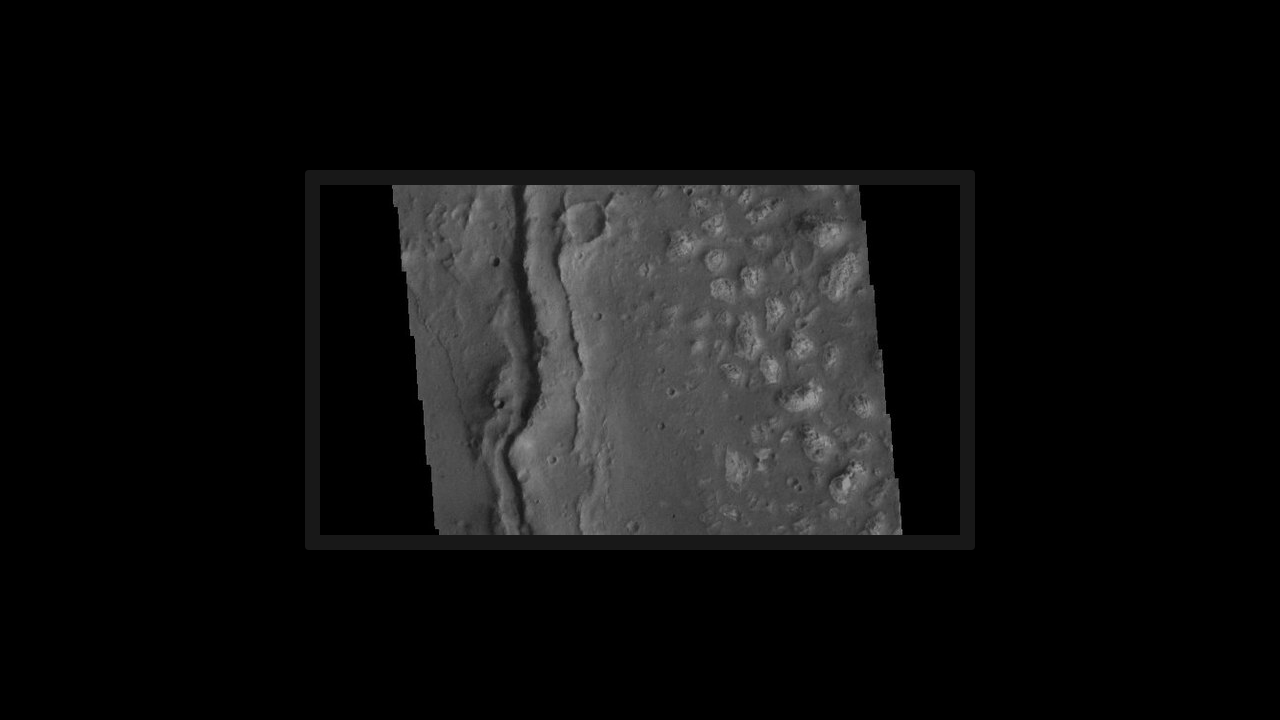

Full-size featured image loaded in fancybox
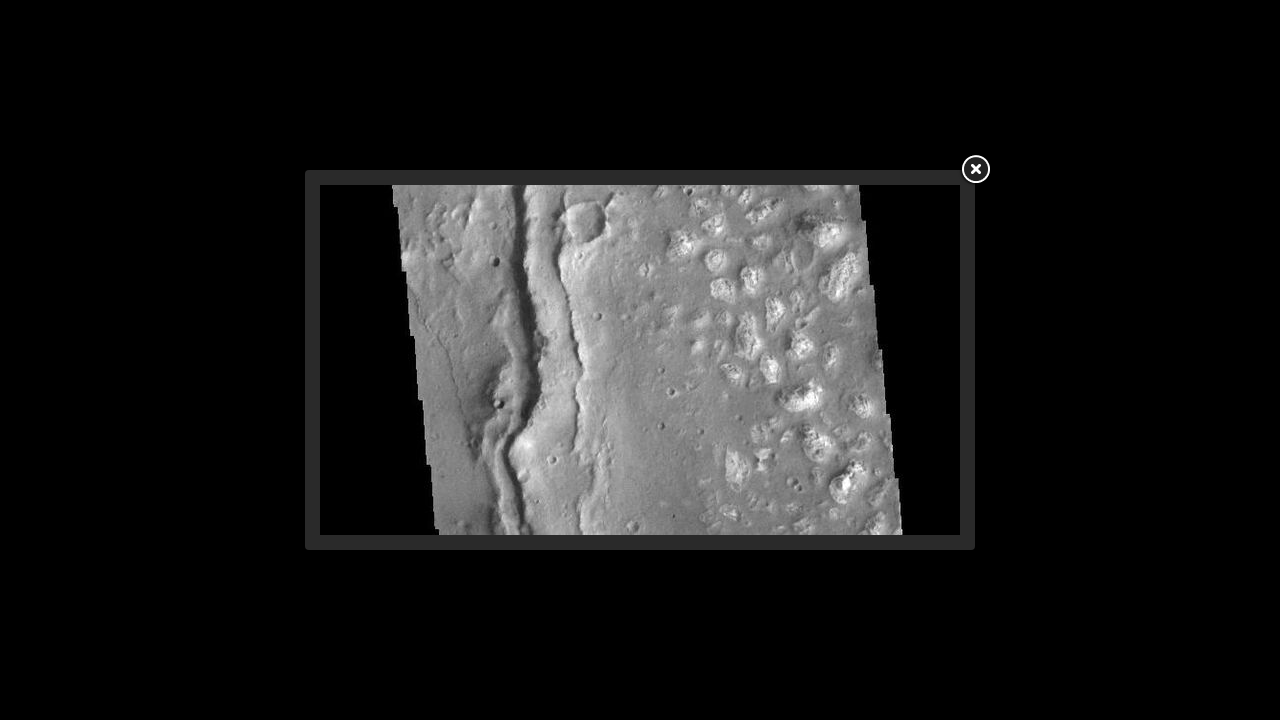

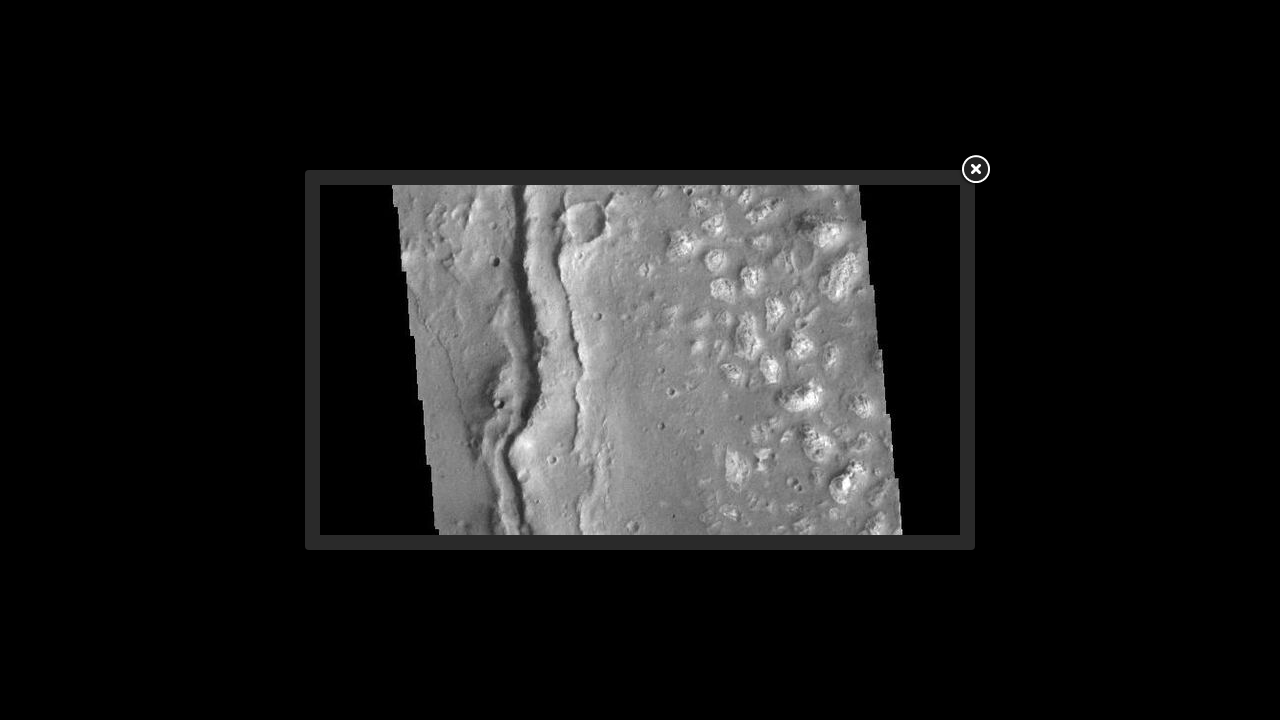